Tests that the Playwright website has the correct title and that clicking the "Get started" link navigates to a page with an Installation heading

Starting URL: https://playwright.dev/

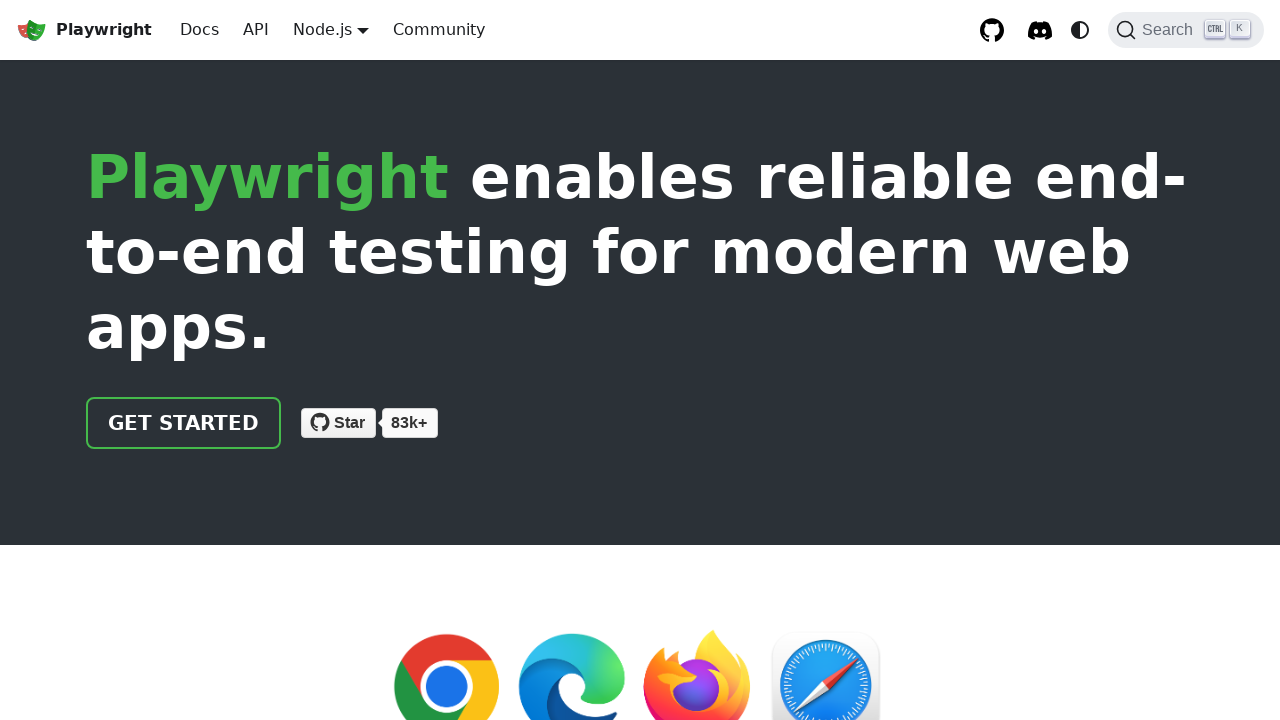

Verified page title contains 'Playwright'
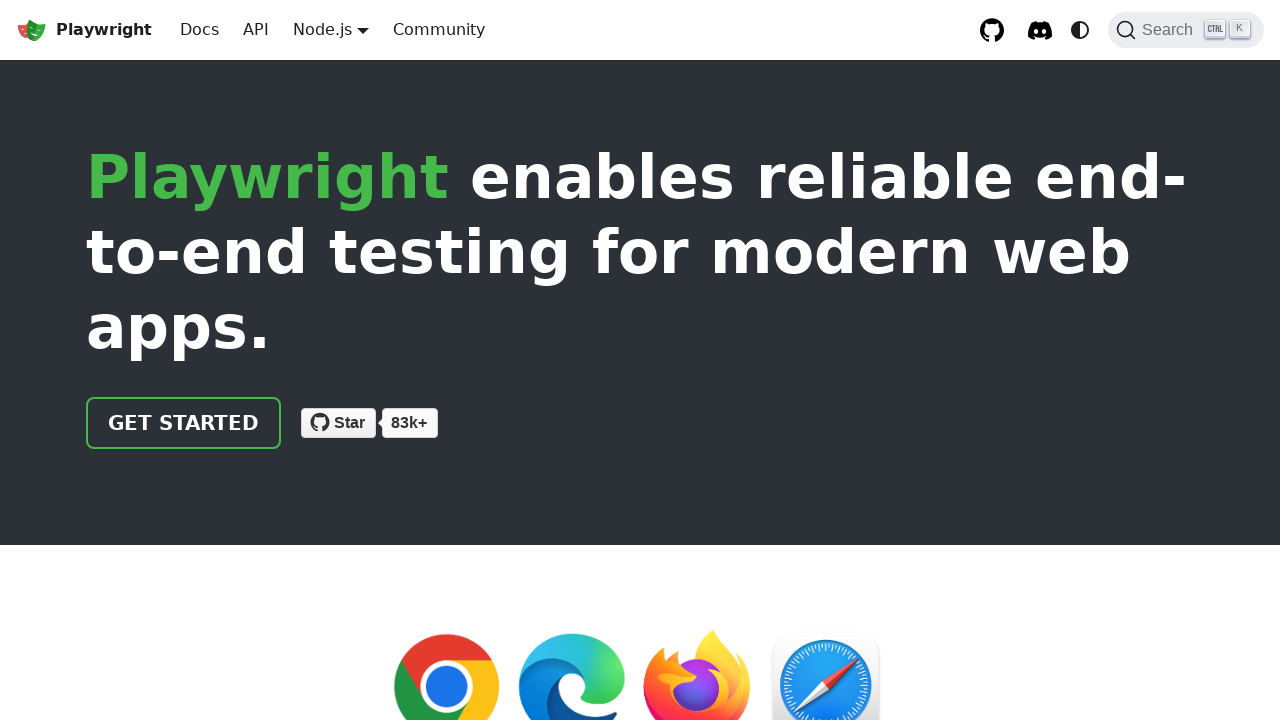

Clicked 'Get started' link at (184, 423) on internal:role=link[name="Get started"i]
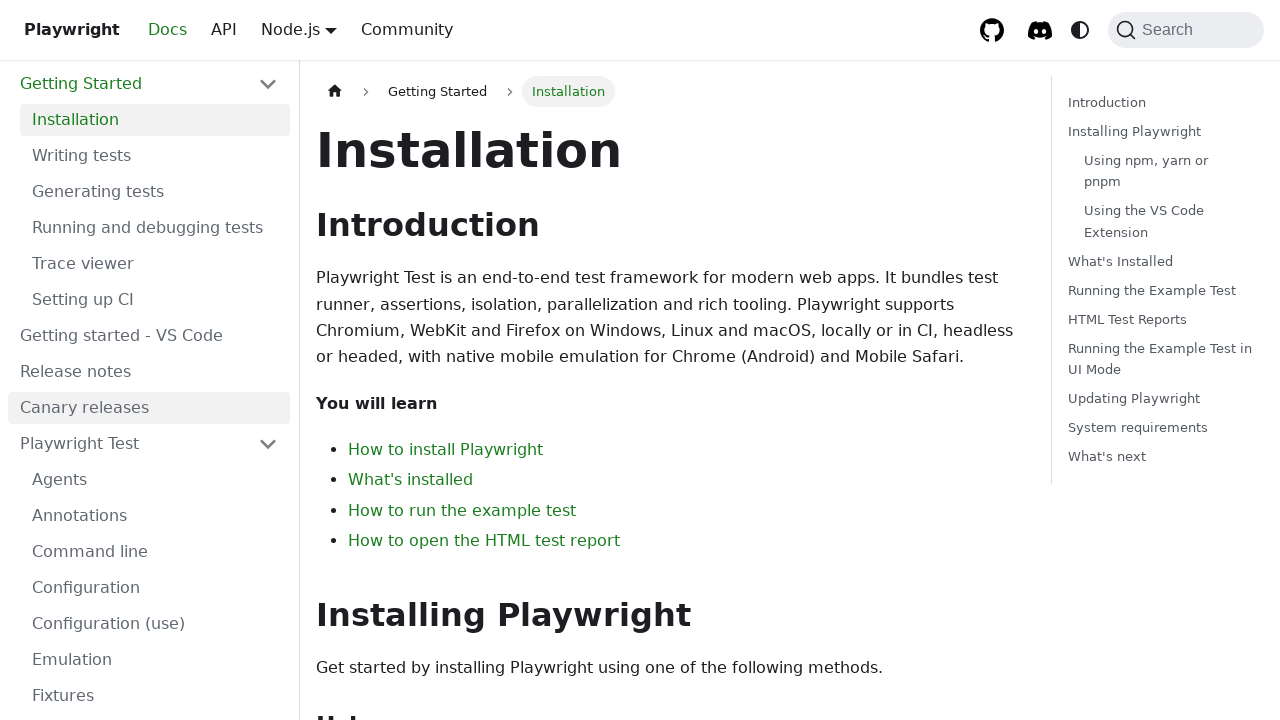

Verified 'Installation' heading is visible on the page
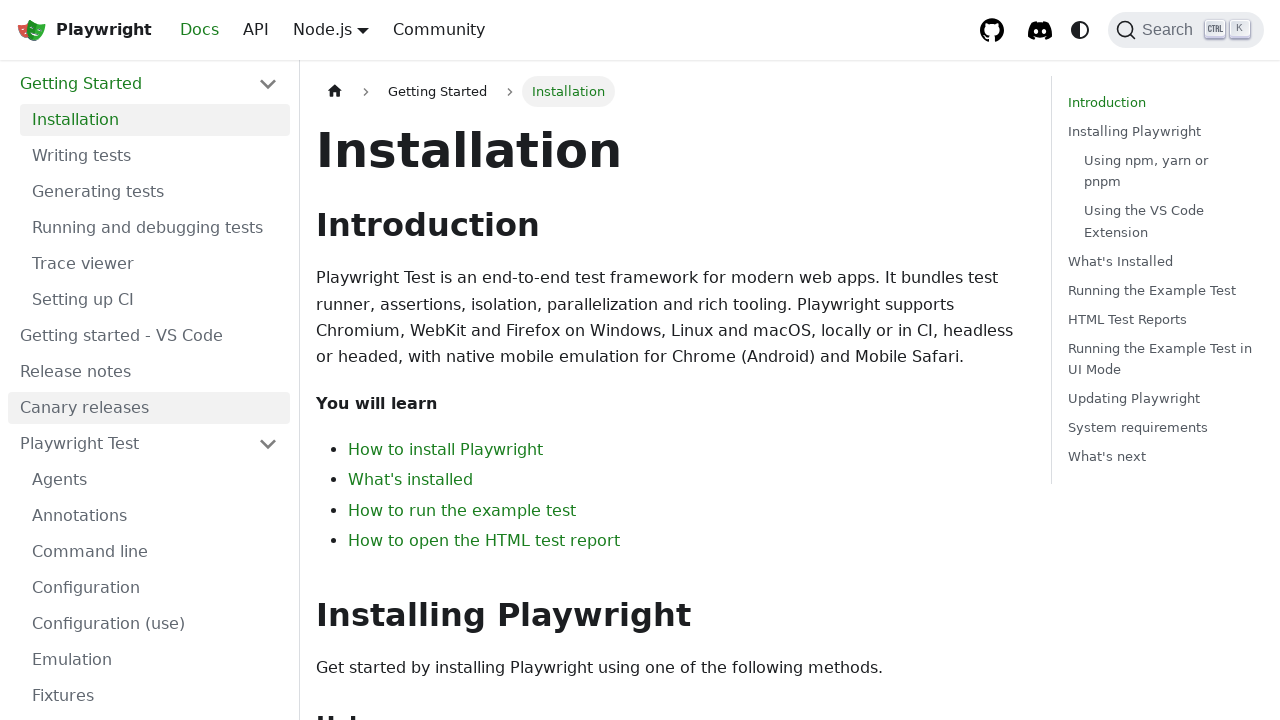

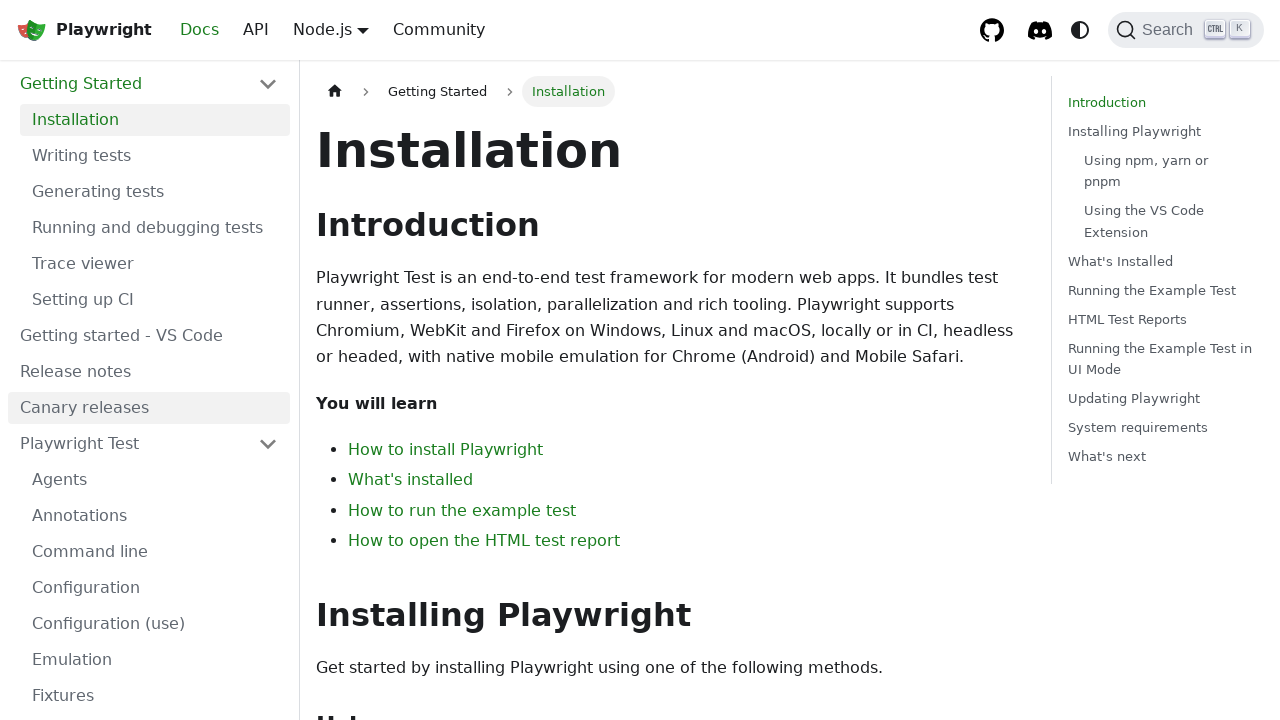